Tests various form elements including button clicks, text input, textarea, dropdown selection, and checkbox on a form page hosted on S3

Starting URL: https://s3.amazonaws.com/webdriver-testing-website/form.html

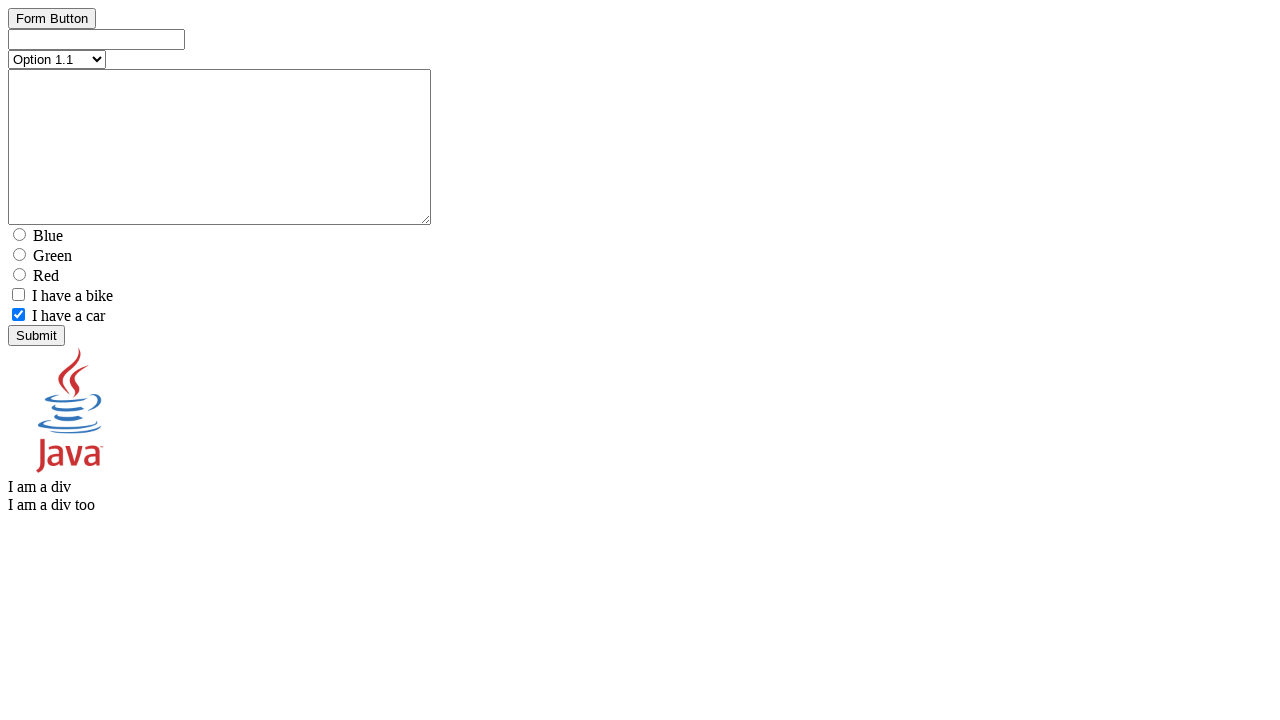

Navigated to form page on S3
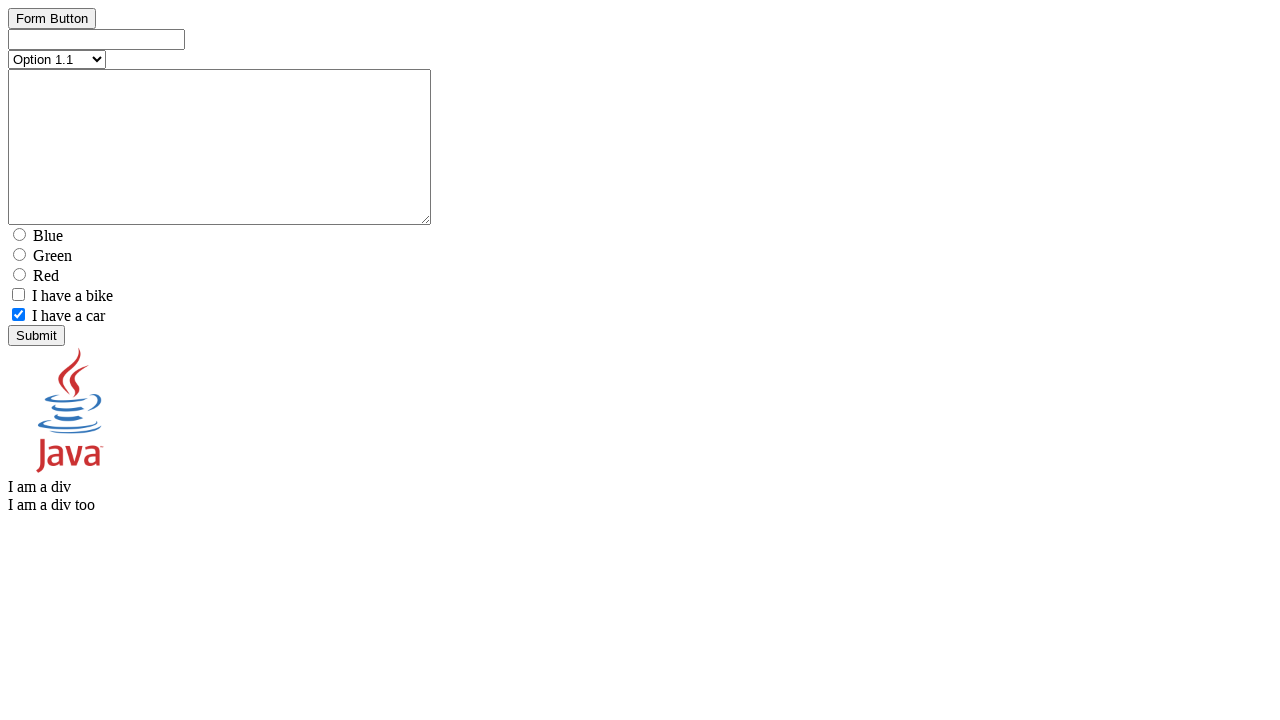

Clicked button element at (52, 36) on #button_element
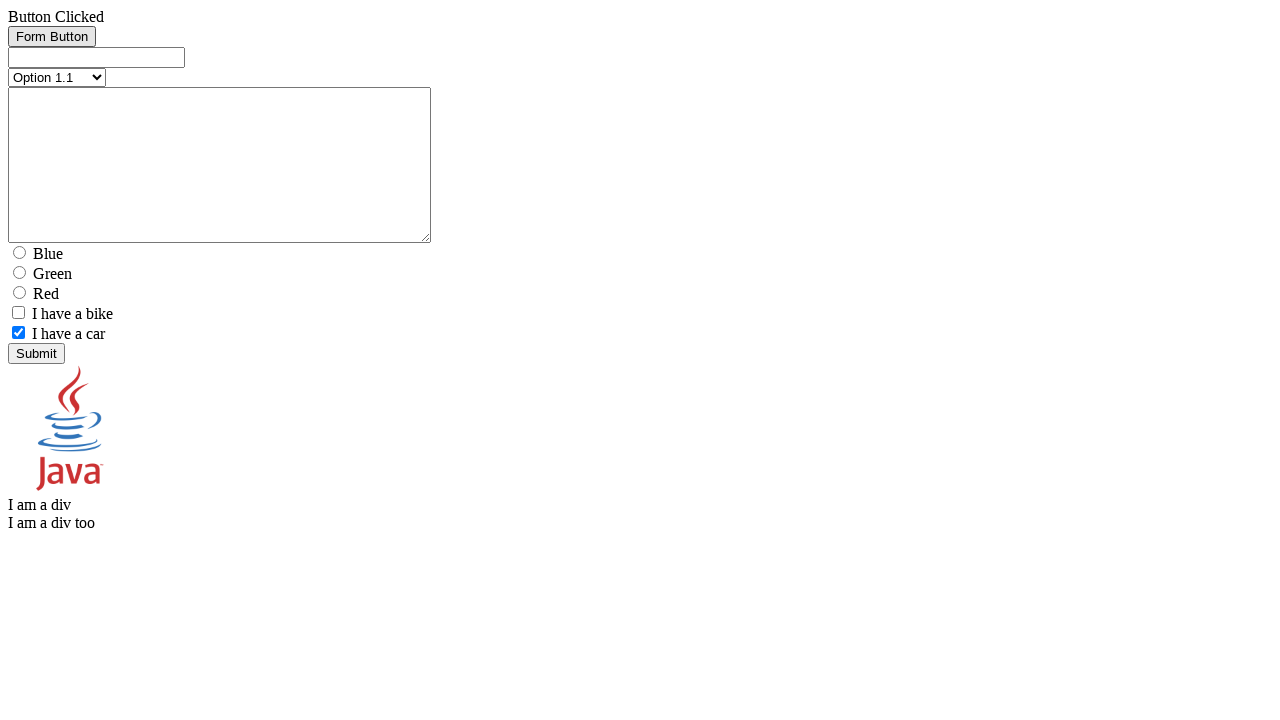

Filled text input with 'test text' on #text_element
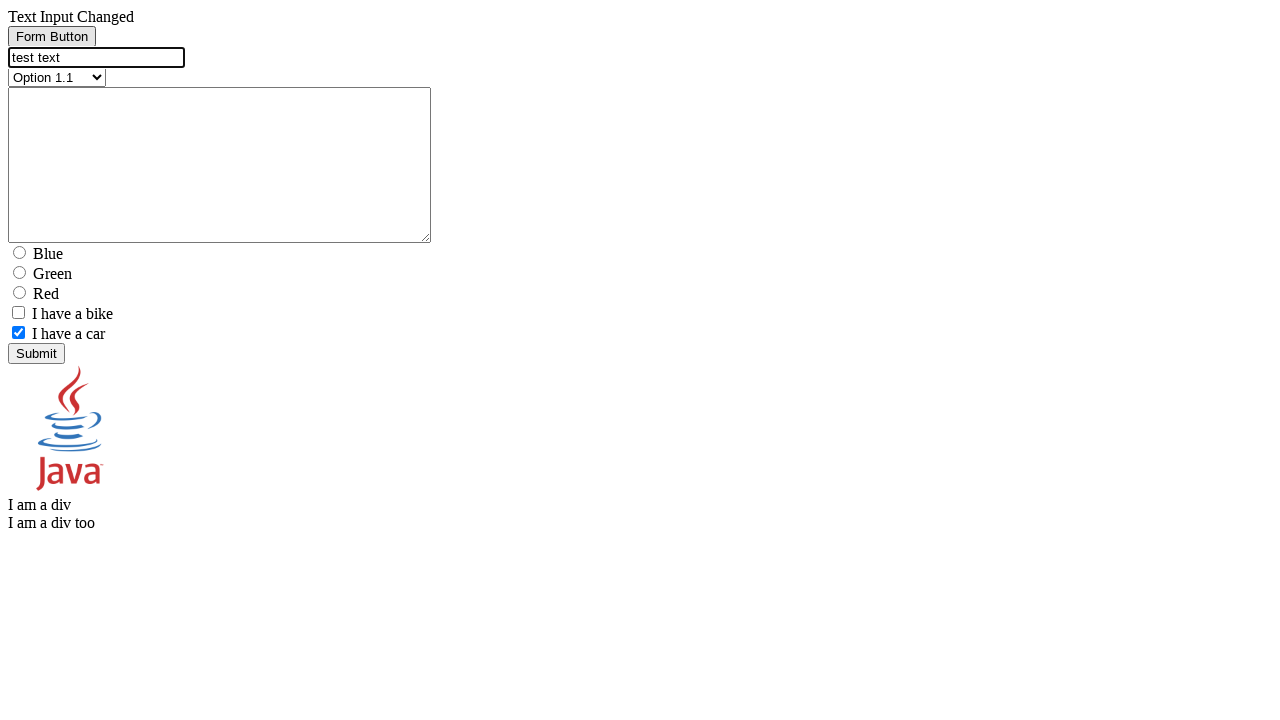

Filled textarea with 'test text' on #textarea_element
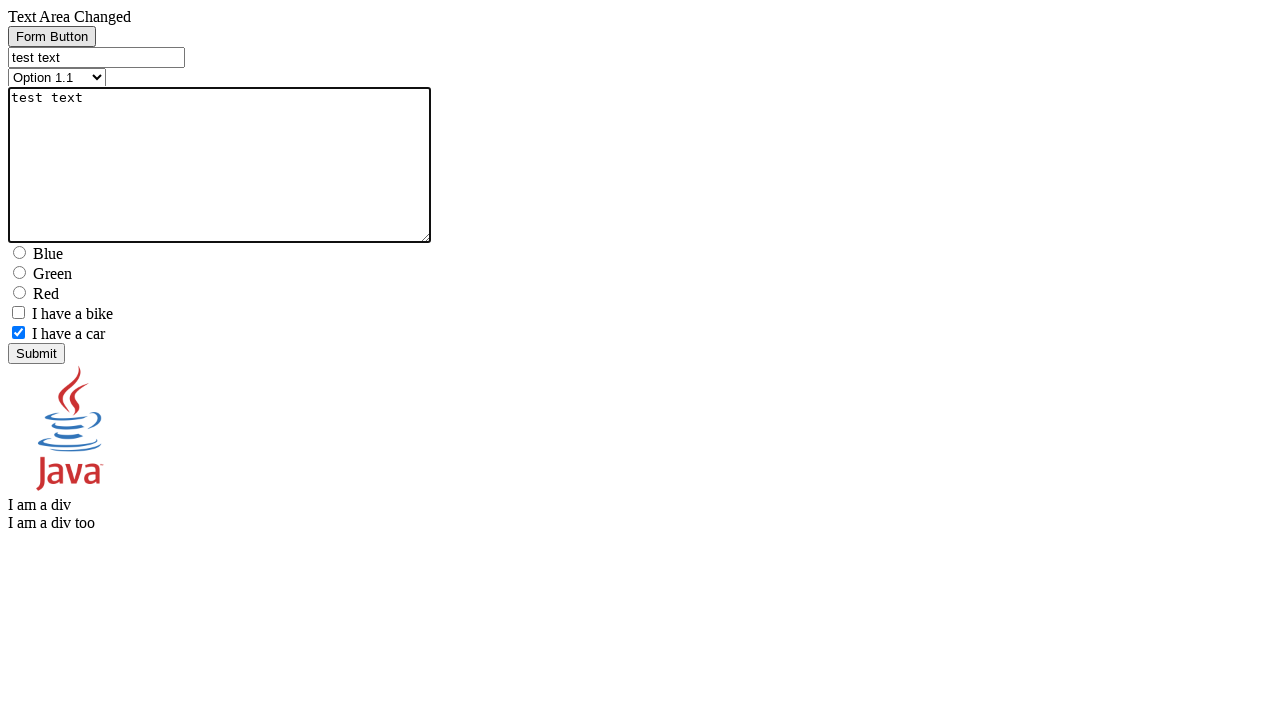

Selected 'Option 2.1' from dropdown on [name=select_element]
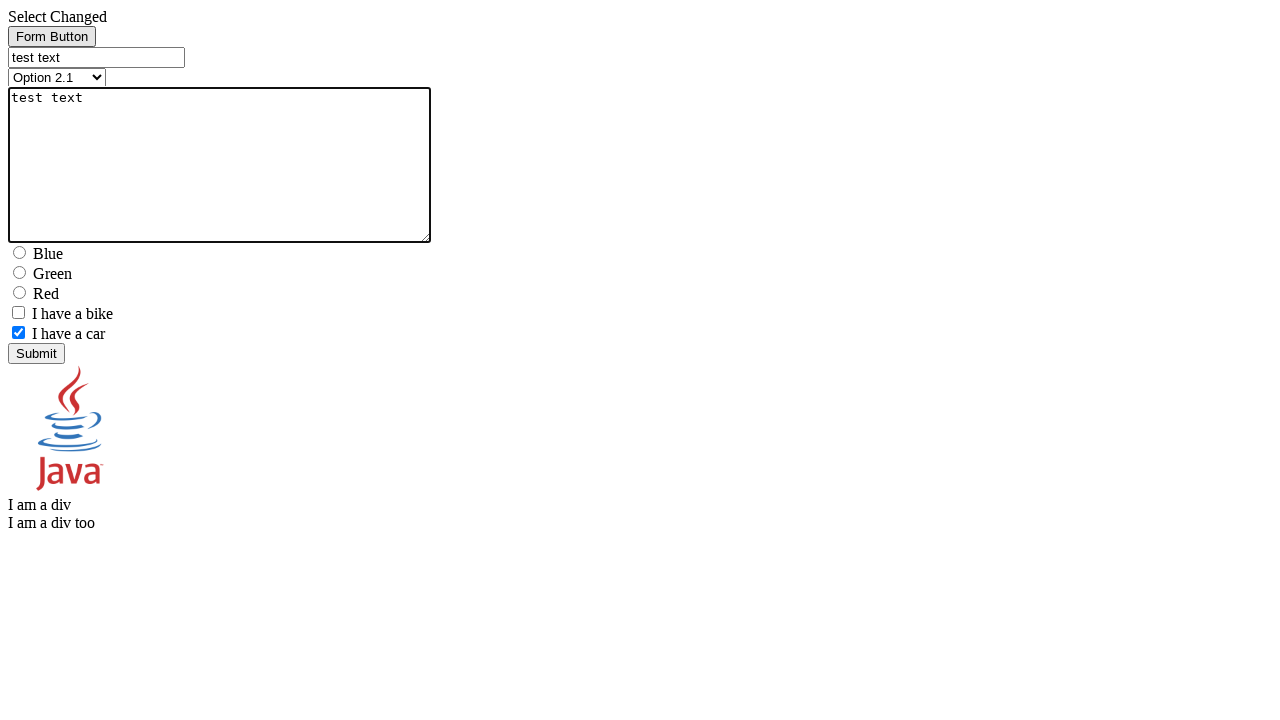

Clicked checkbox element at (18, 312) on xpath=//*[@name='checkbox1_element']
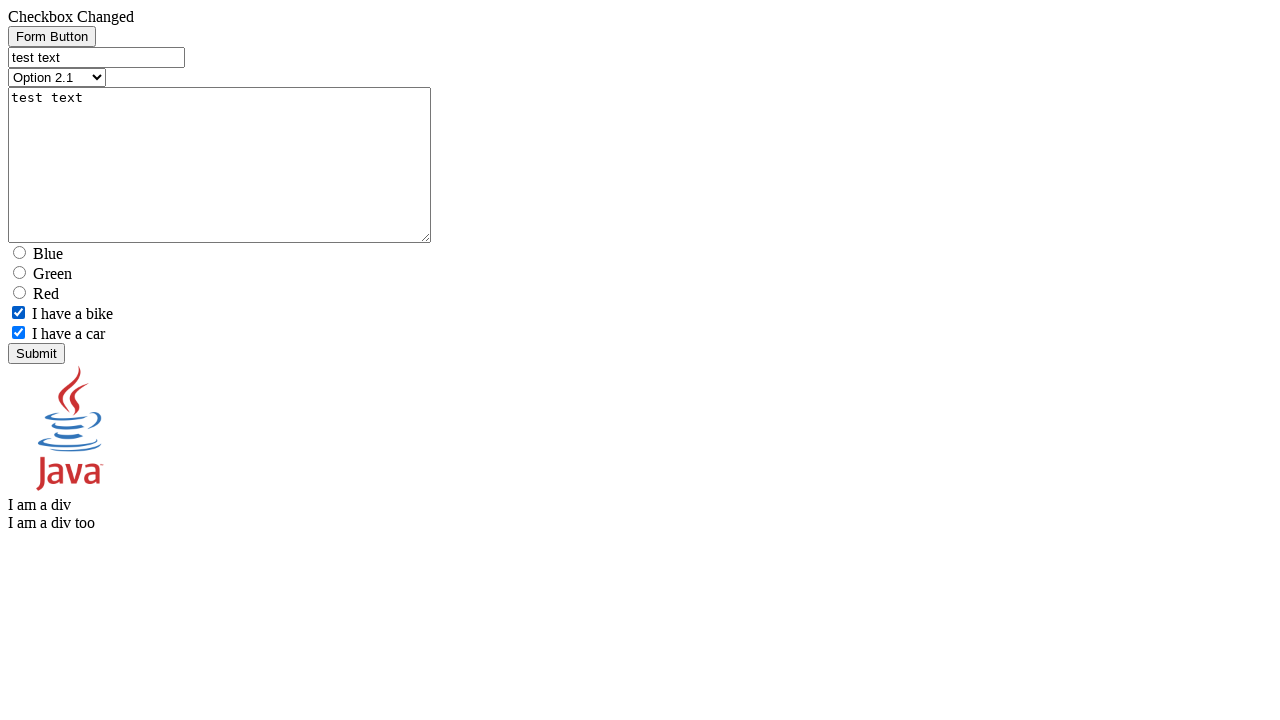

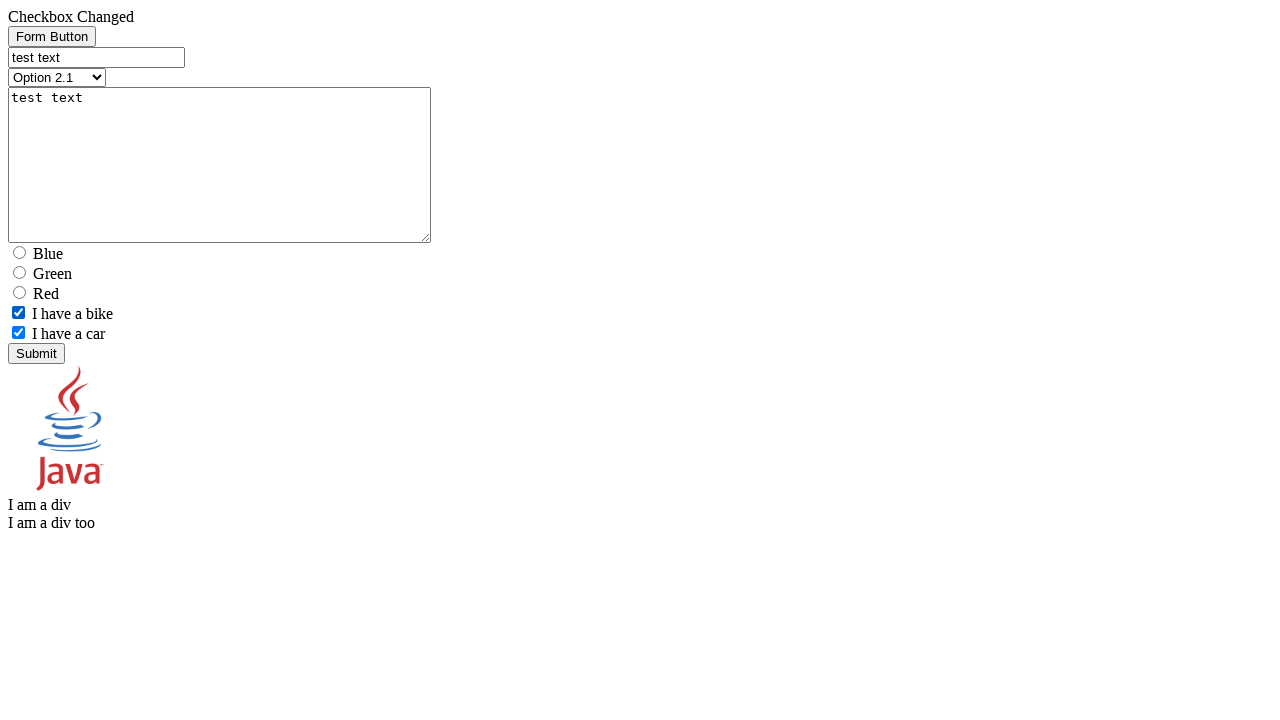